Verifies that the main page title element is visible and contains the expected text about Thai cosmetics

Starting URL: https://kupithai.ru/

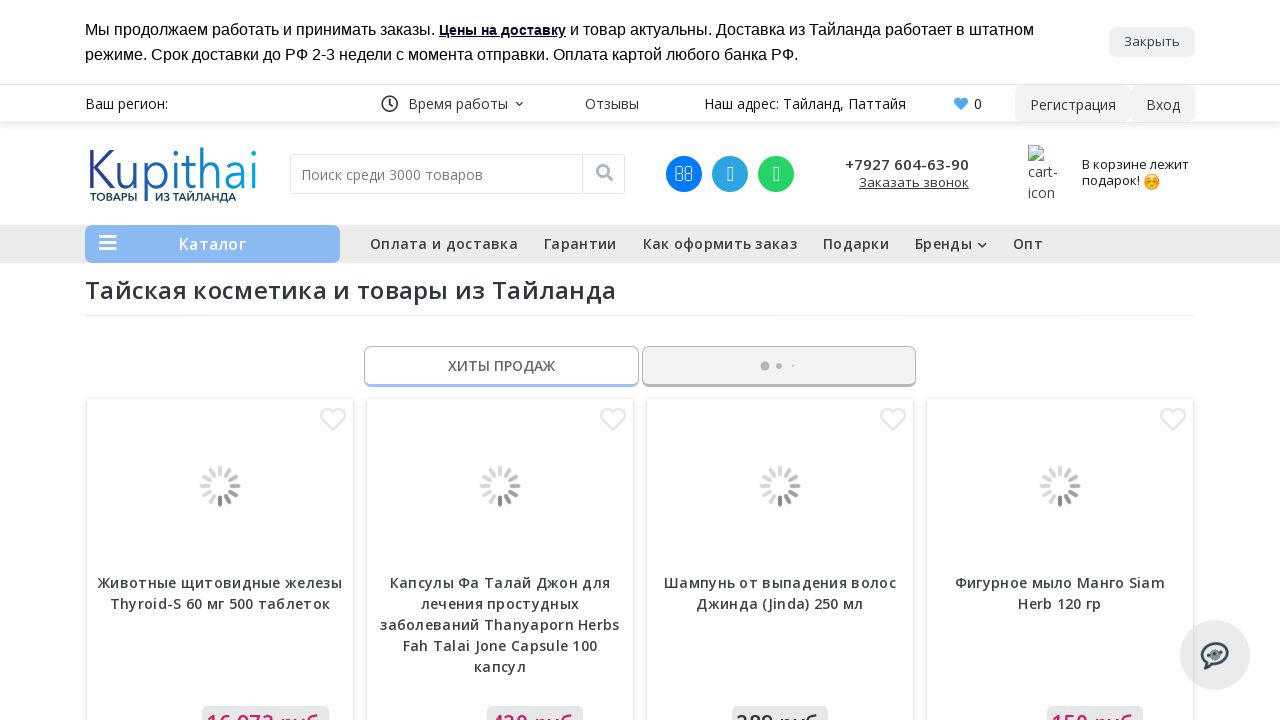

Main shop title element is visible
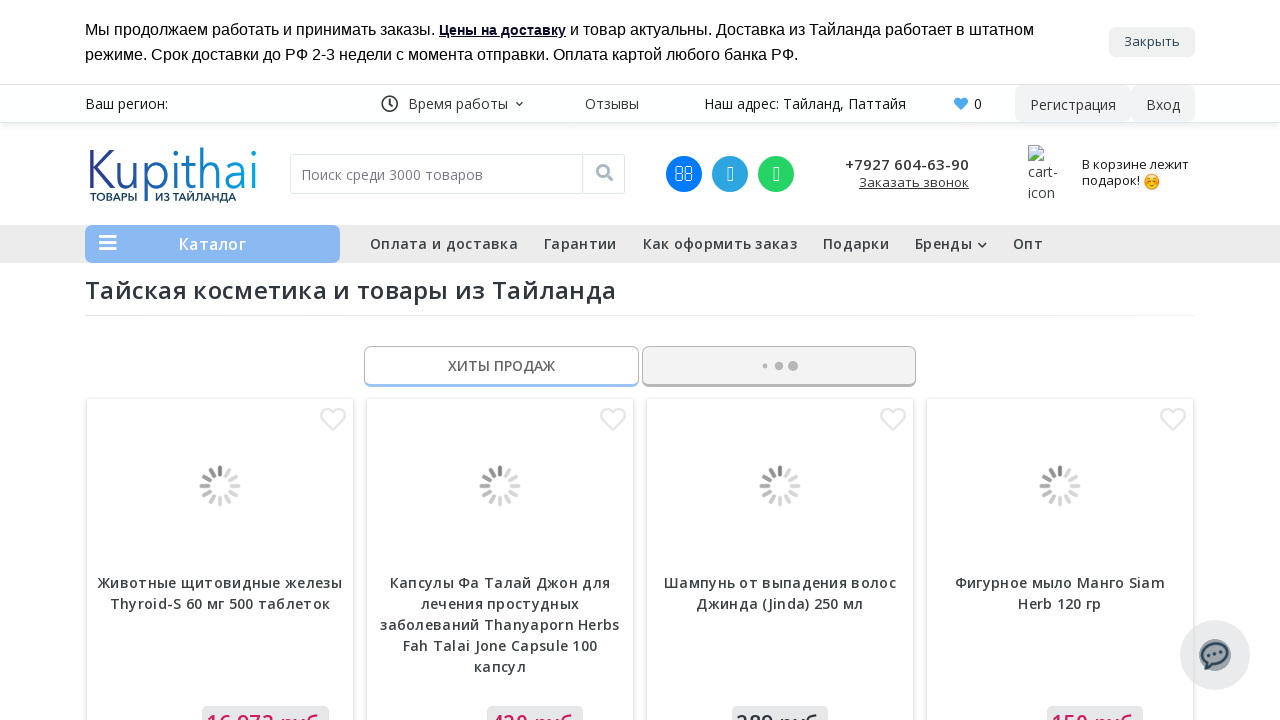

Located main shop title element
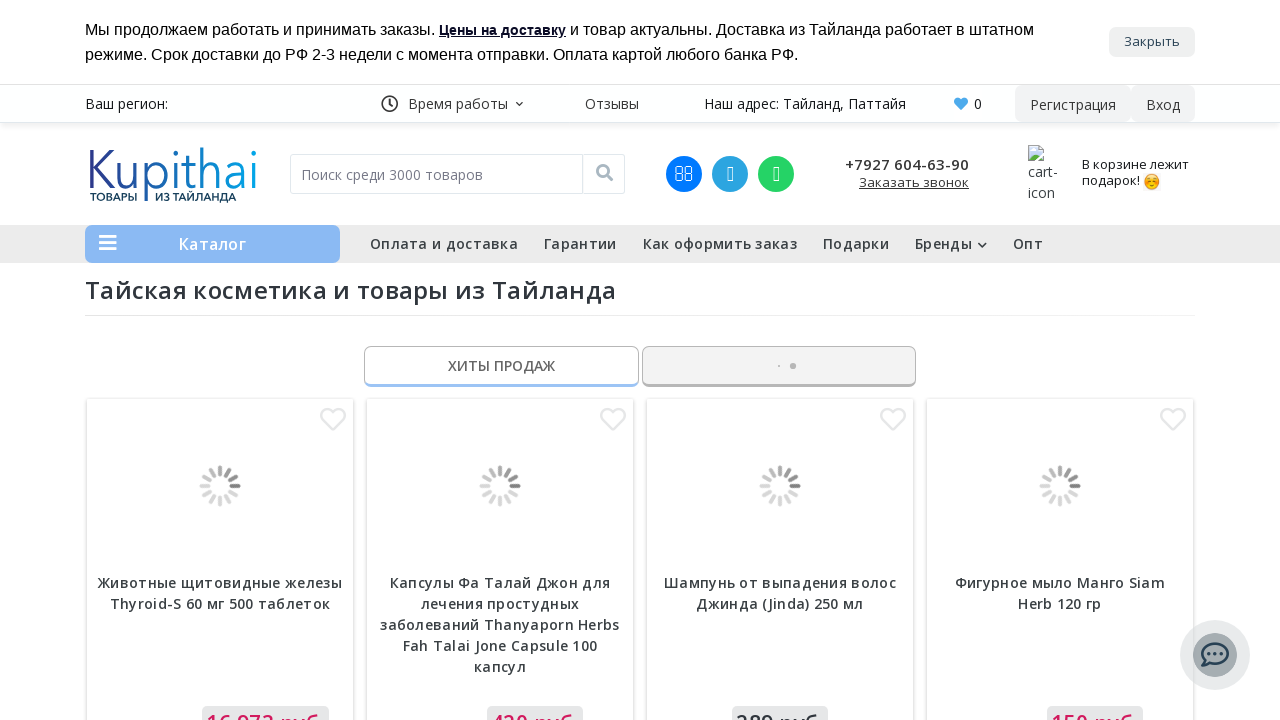

Title element is visible and ready
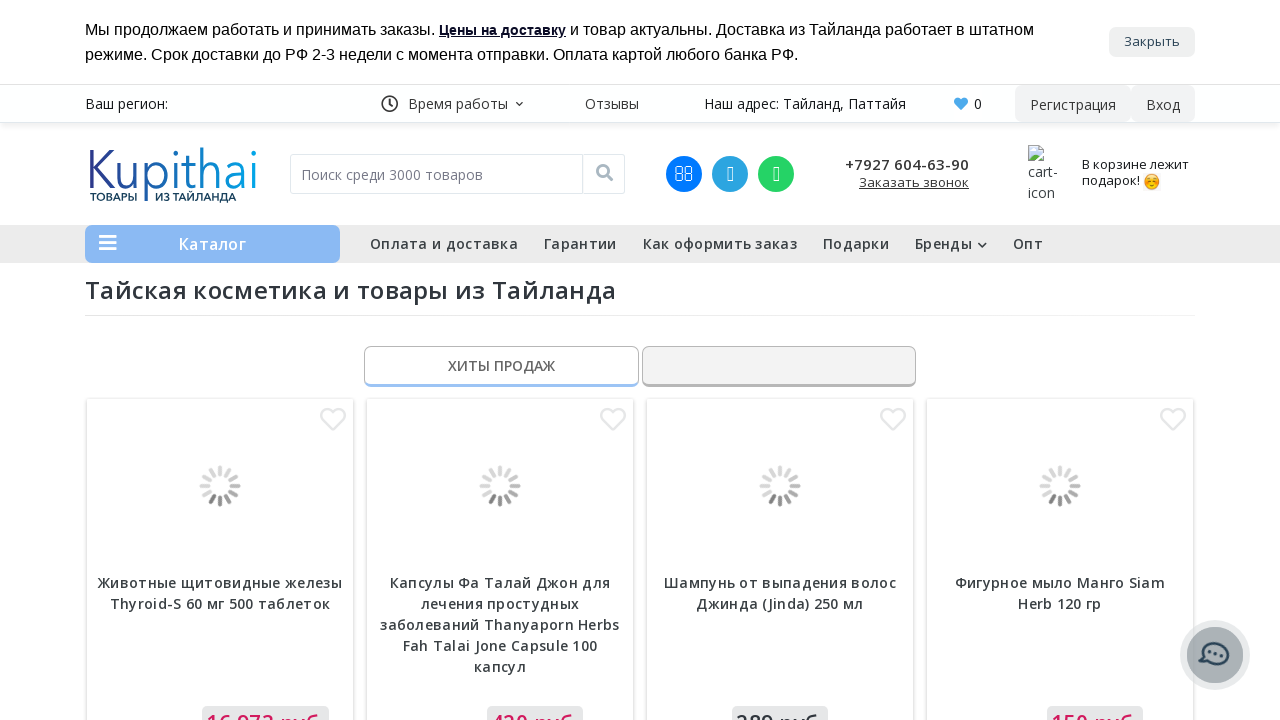

Verified title contains expected text about Thai cosmetics and products from Thailand
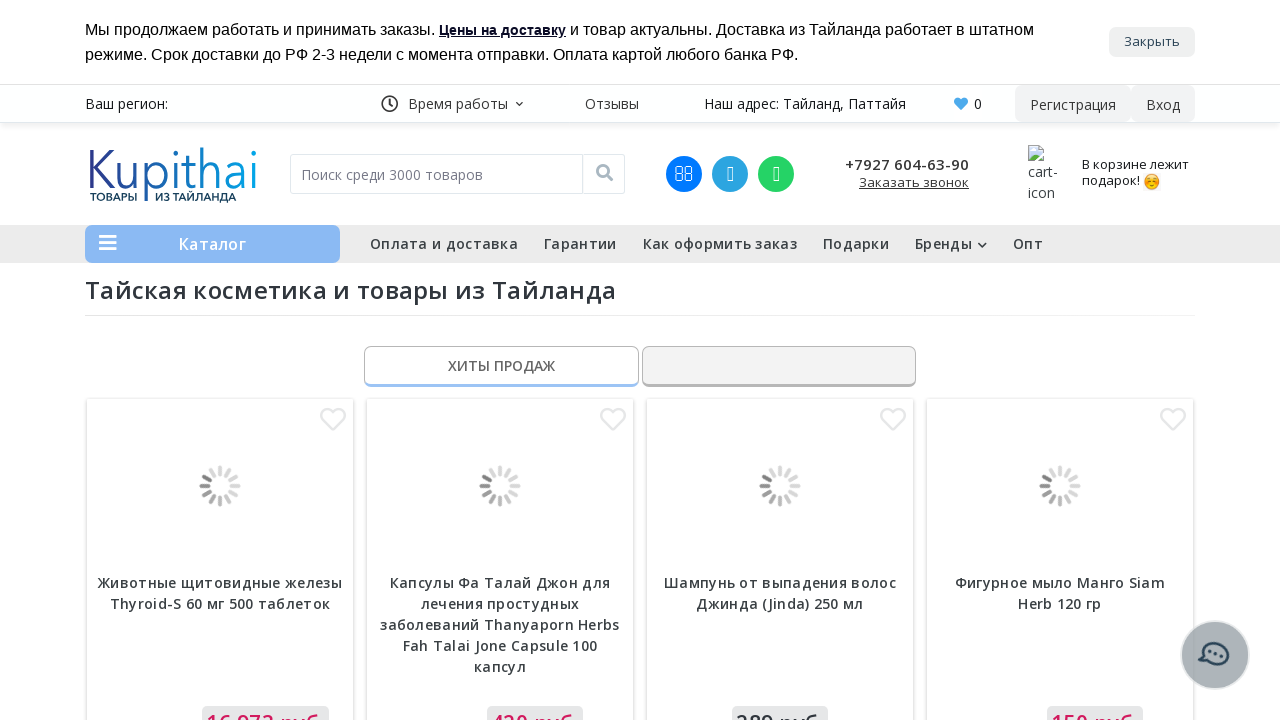

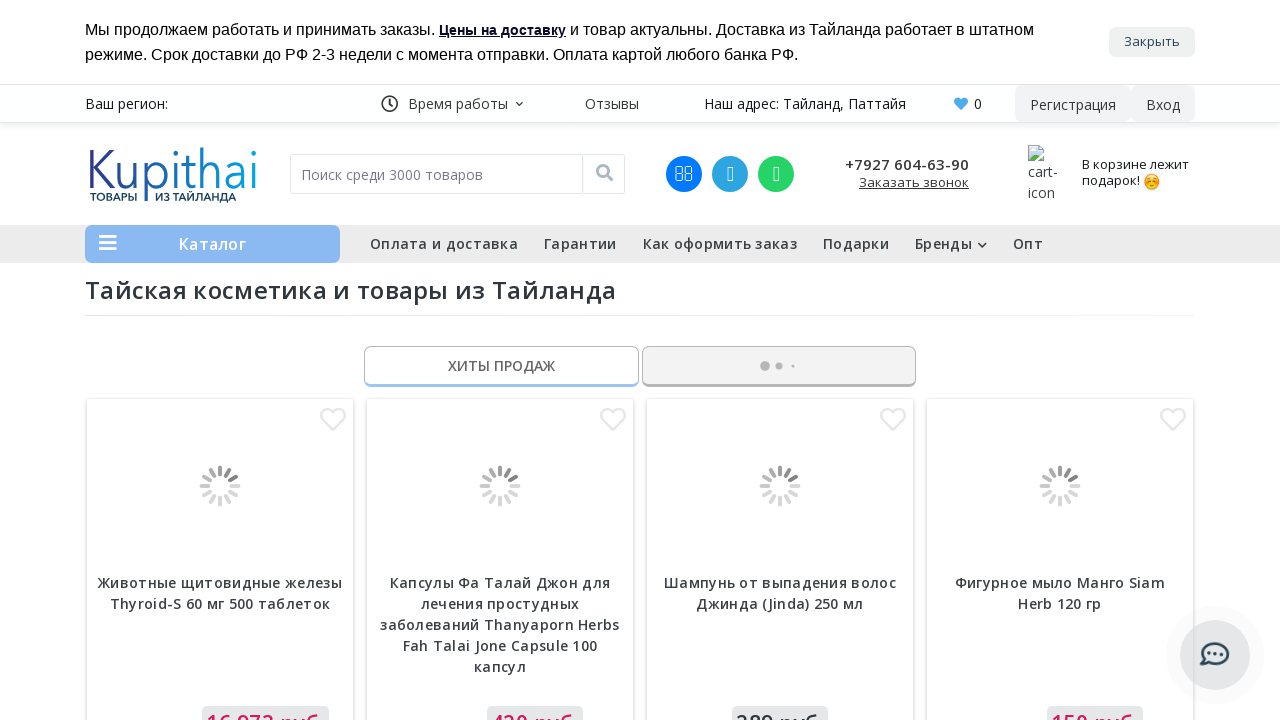